Tests different mouse click interactions on buttons including double-click and right-click actions

Starting URL: https://demoqa.com/buttons

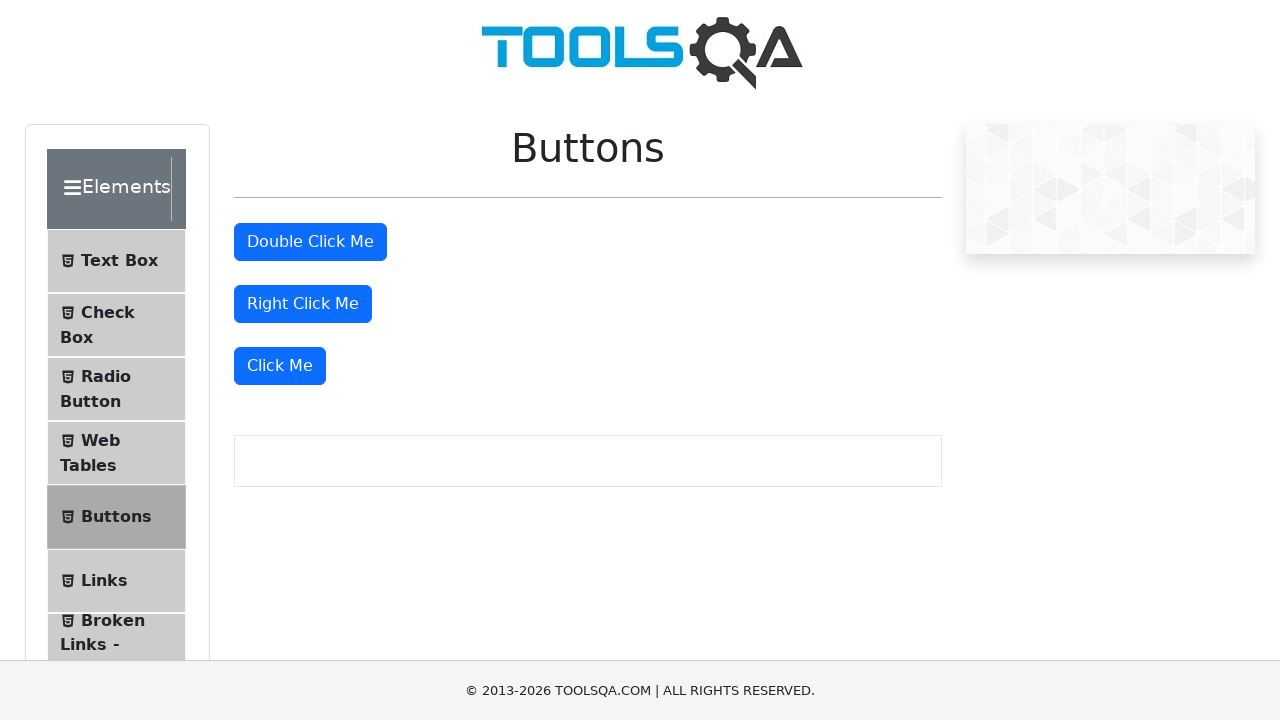

Located the double-click button element
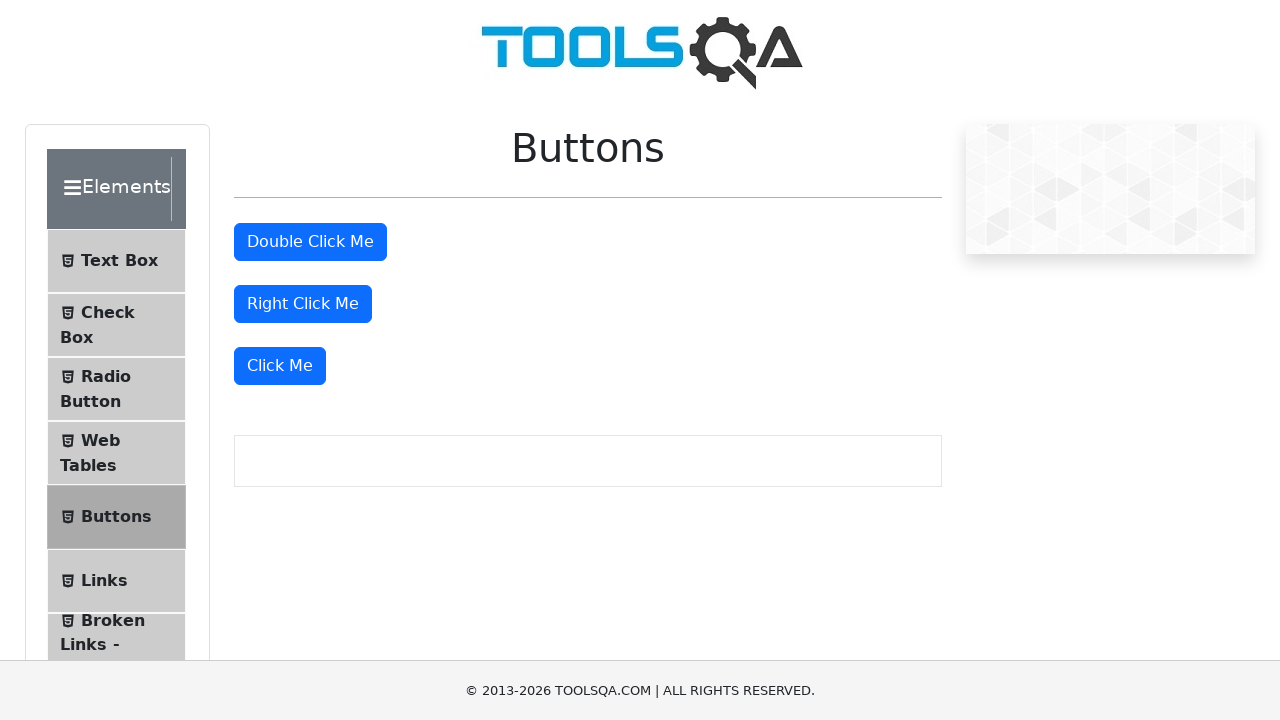

Located the right-click button element
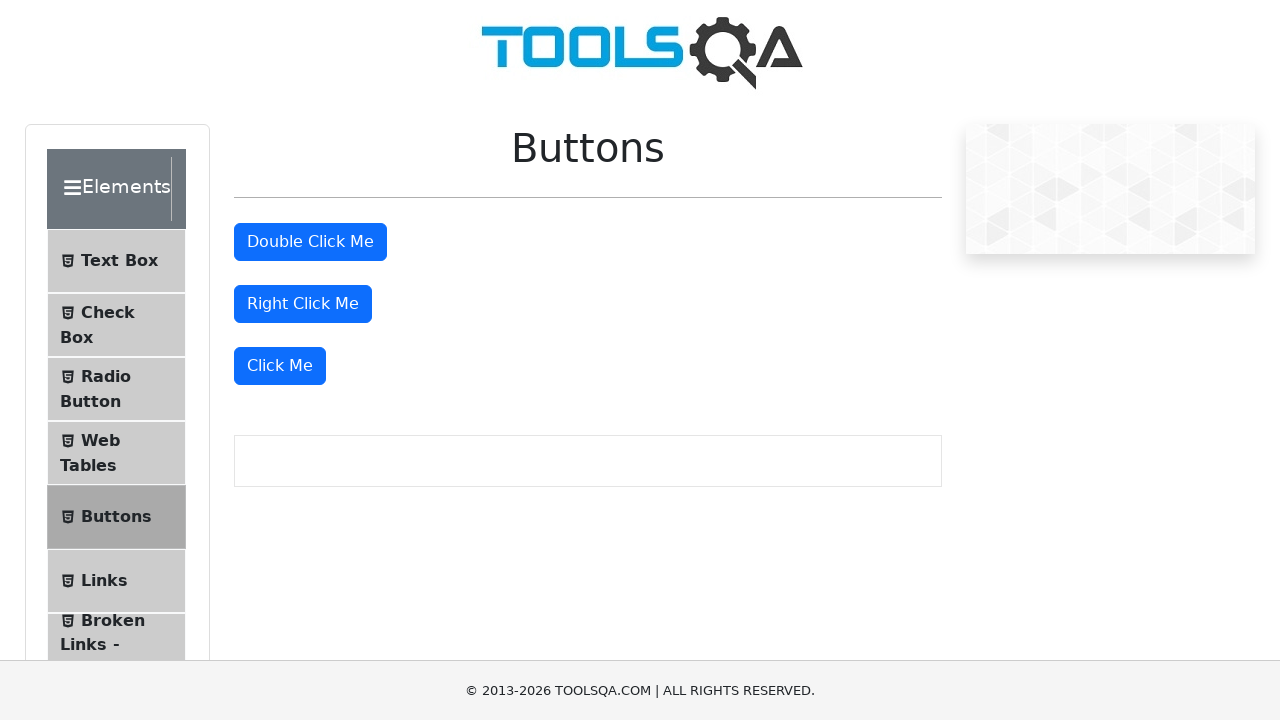

Performed double-click action on the double-click button at (310, 242) on #doubleClickBtn
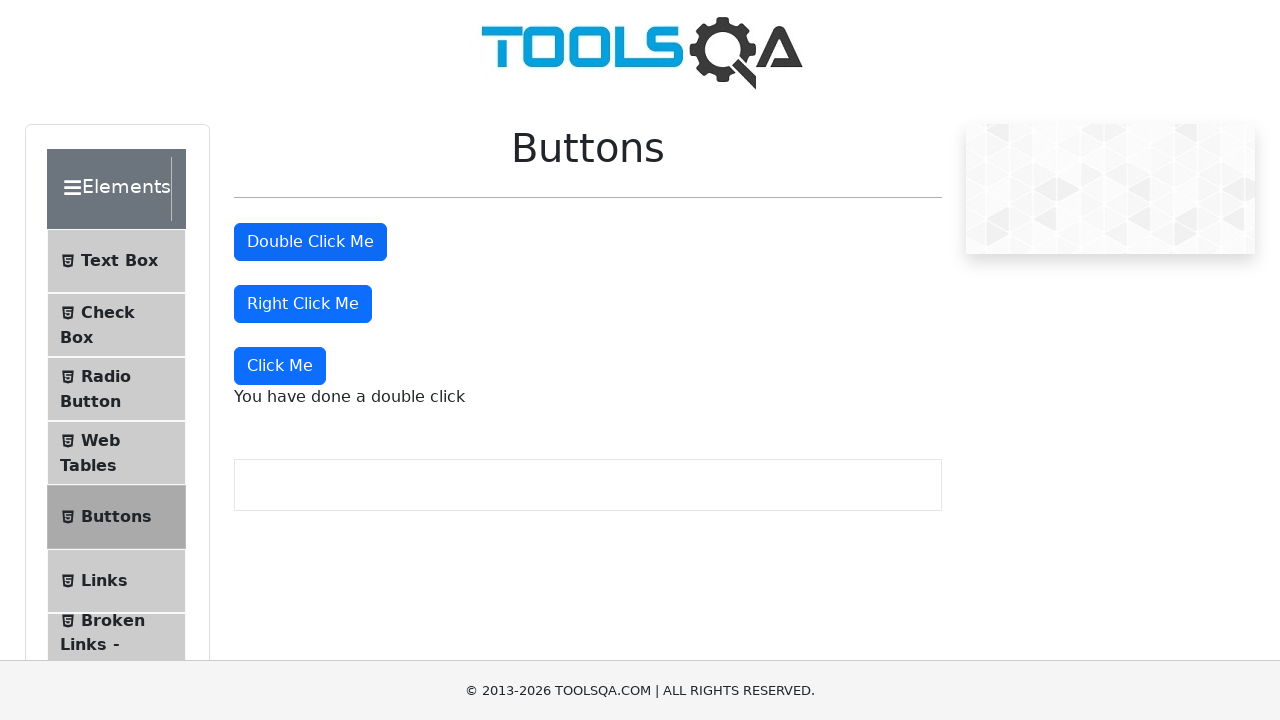

Performed right-click action on the right-click button at (303, 304) on #rightClickBtn
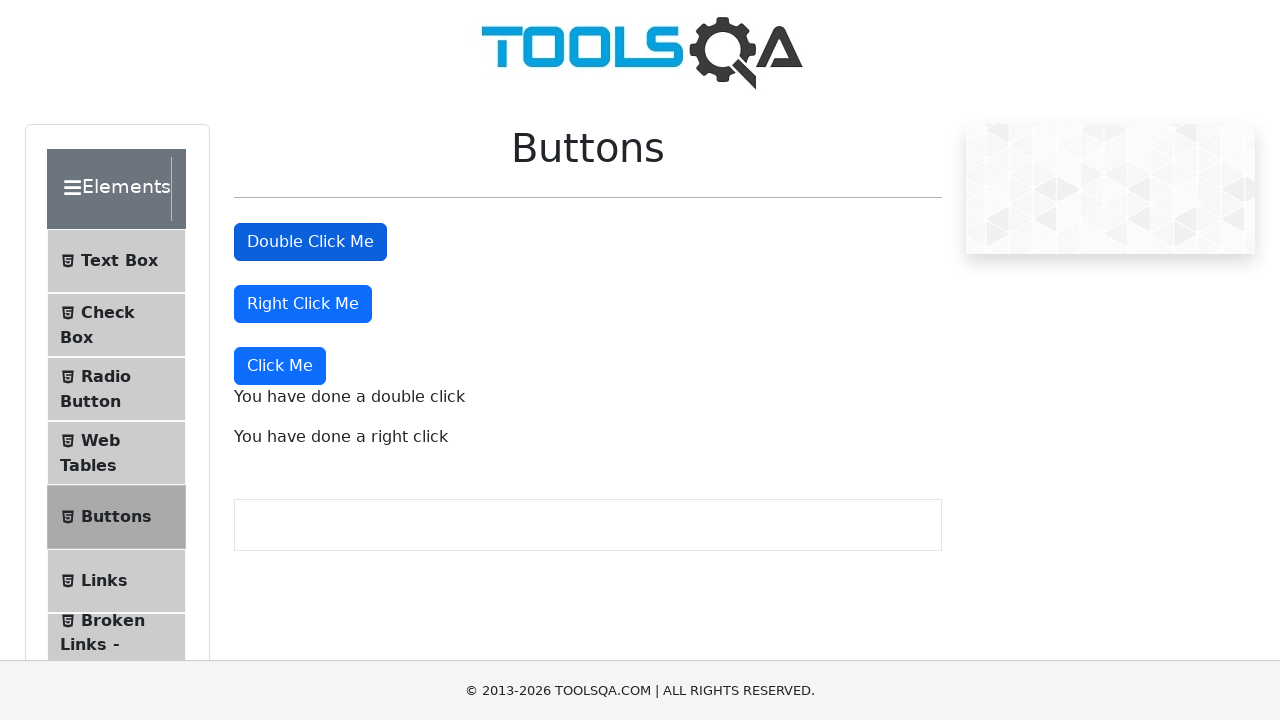

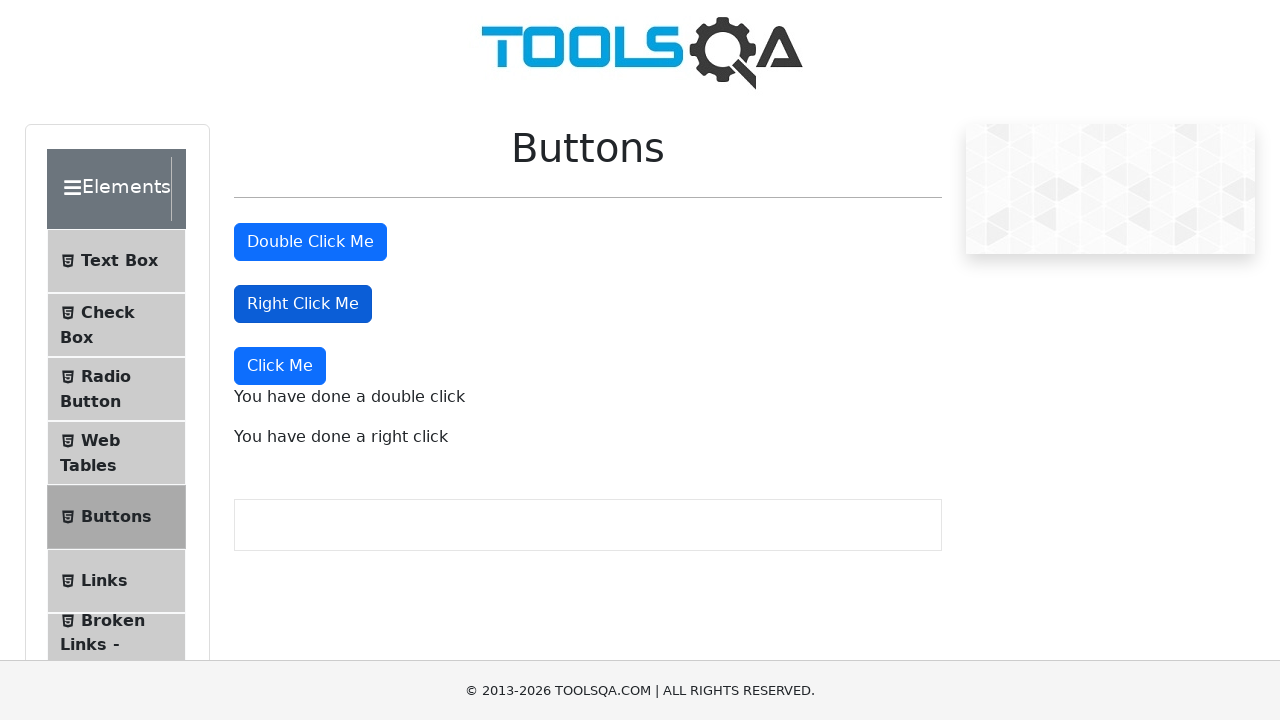